Tests XPath sibling and parent traversal by locating buttons using following-sibling and parent axes on an automation practice page

Starting URL: https://rahulshettyacademy.com/AutomationPractice/

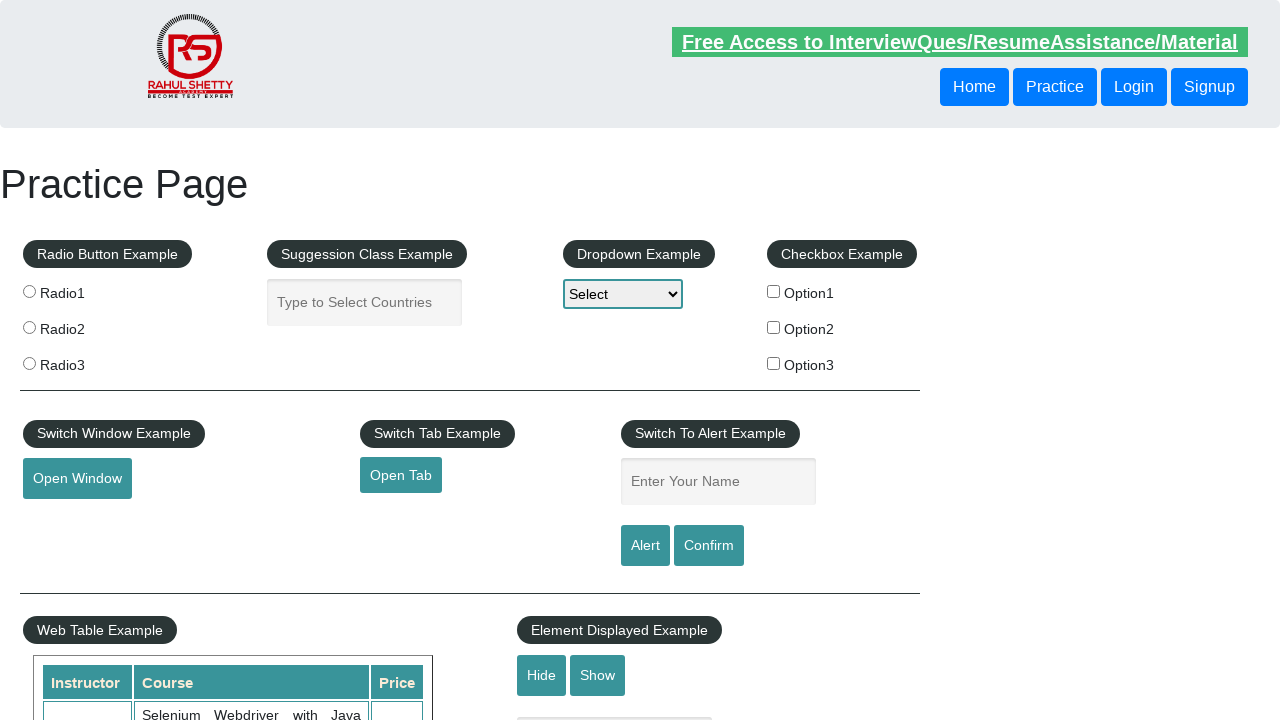

Located button using following-sibling XPath axis and retrieved text content
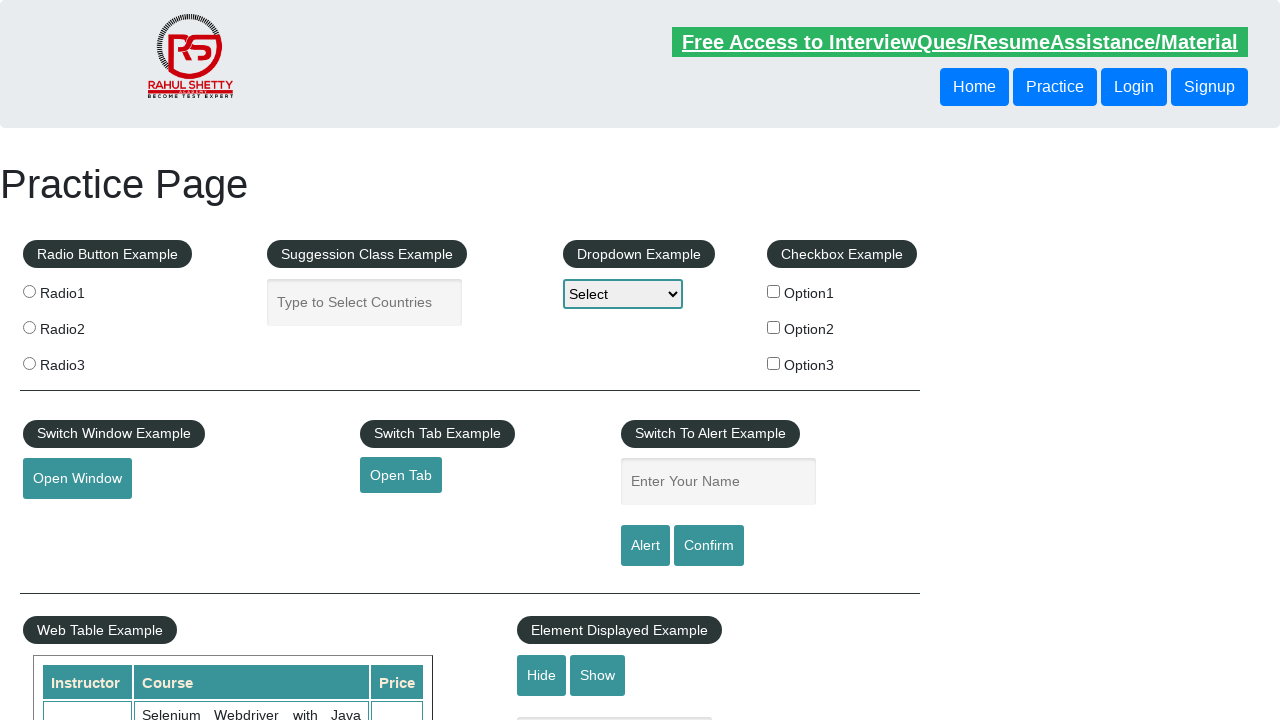

Printed sibling button text
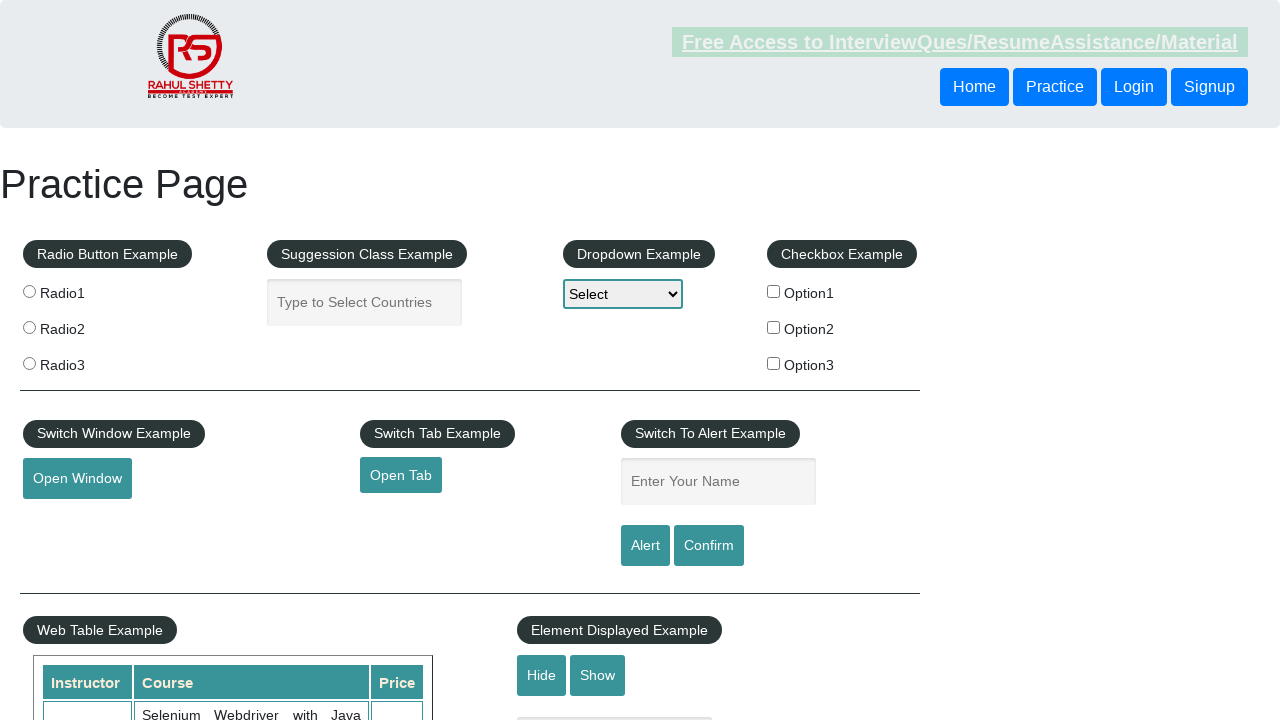

Located button using parent XPath axis and retrieved text content
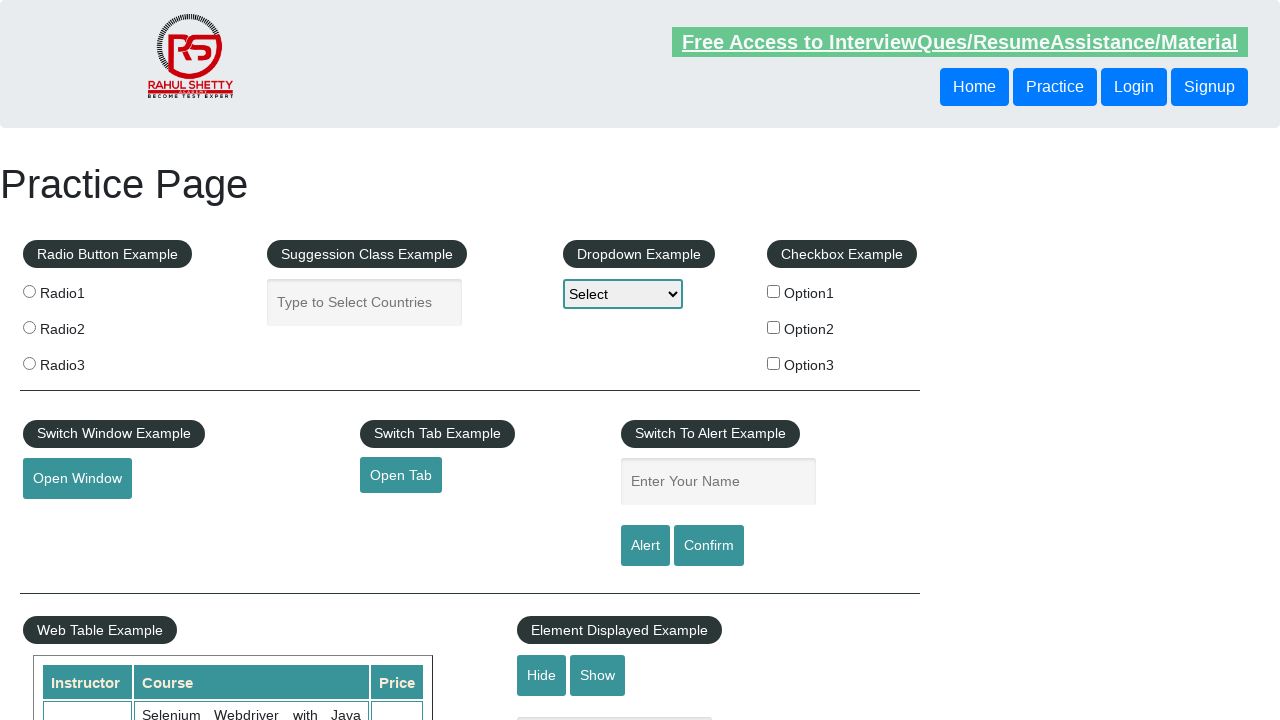

Printed parent button text
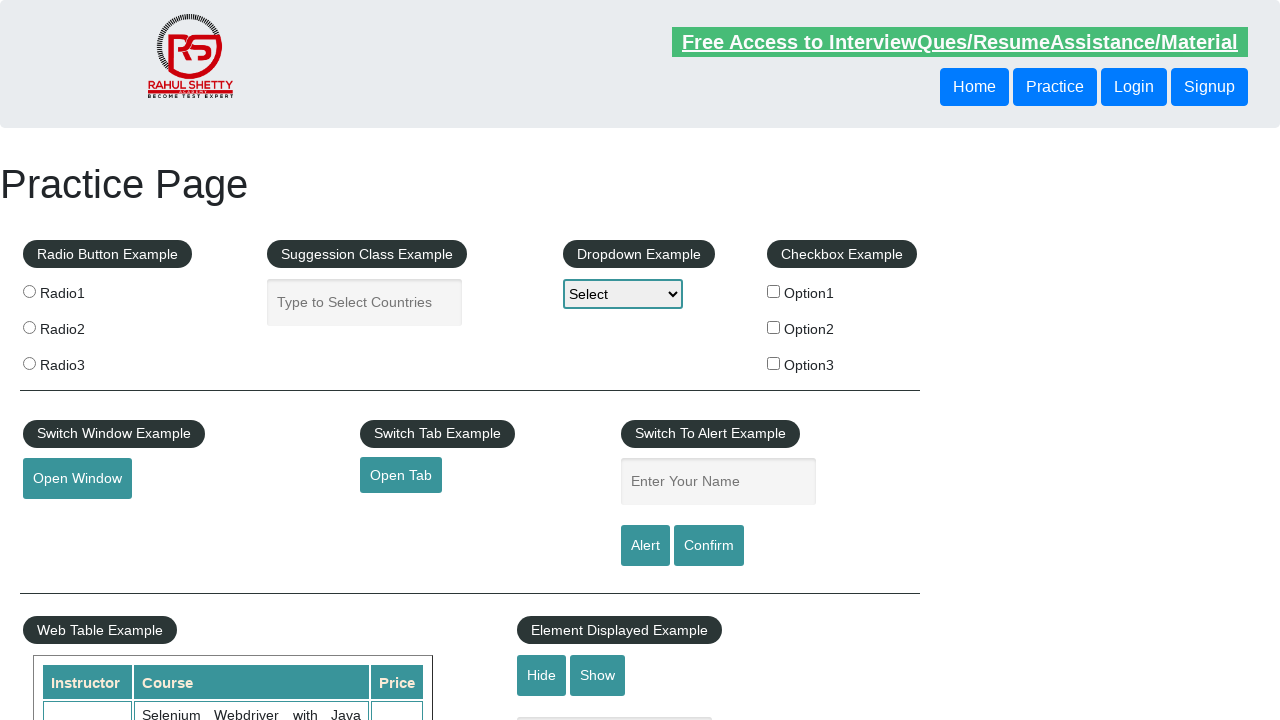

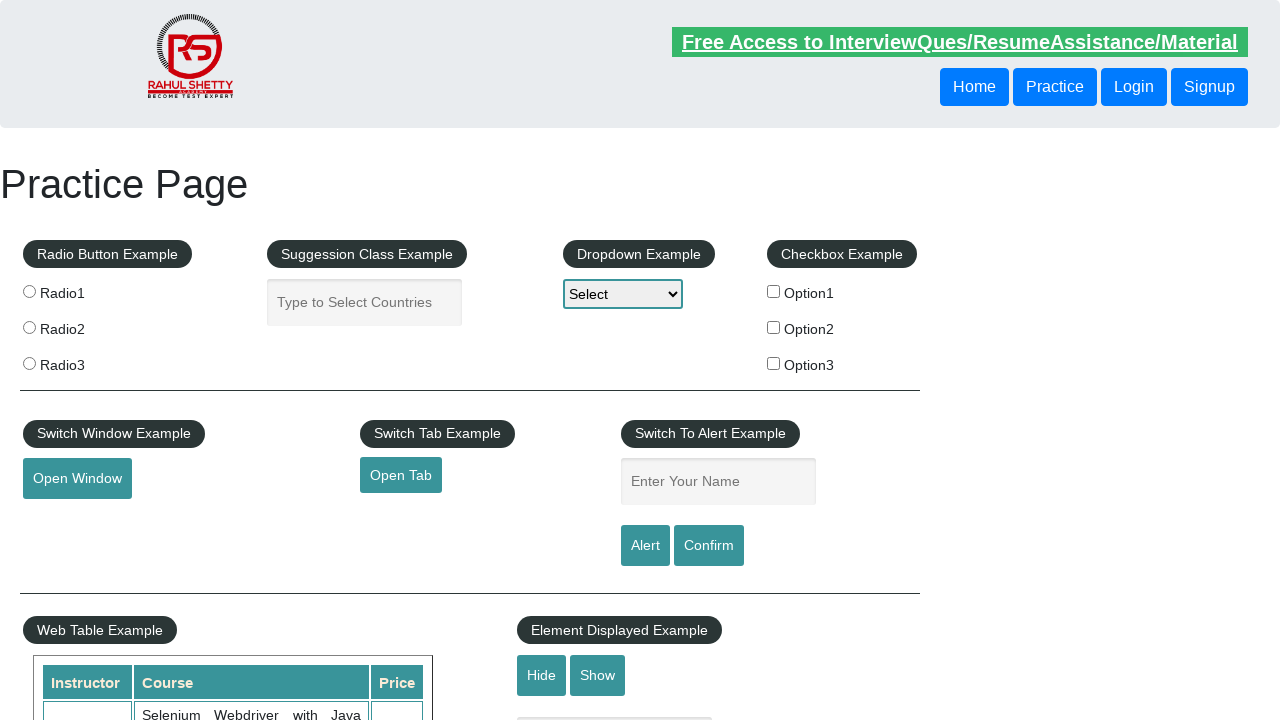